Tests keyboard event handling by sending the ENTER key and verifying that the key press is detected on the page

Starting URL: https://the-internet.herokuapp.com/key_presses

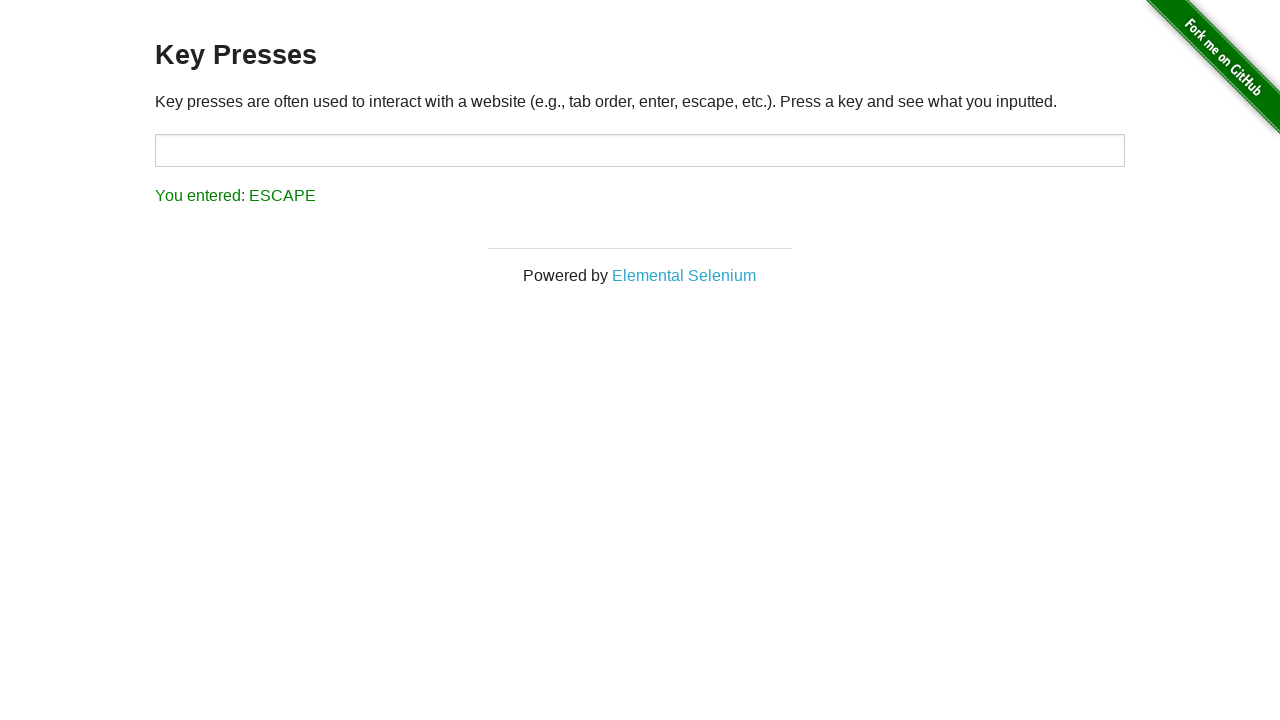

Pressed ENTER key on the page
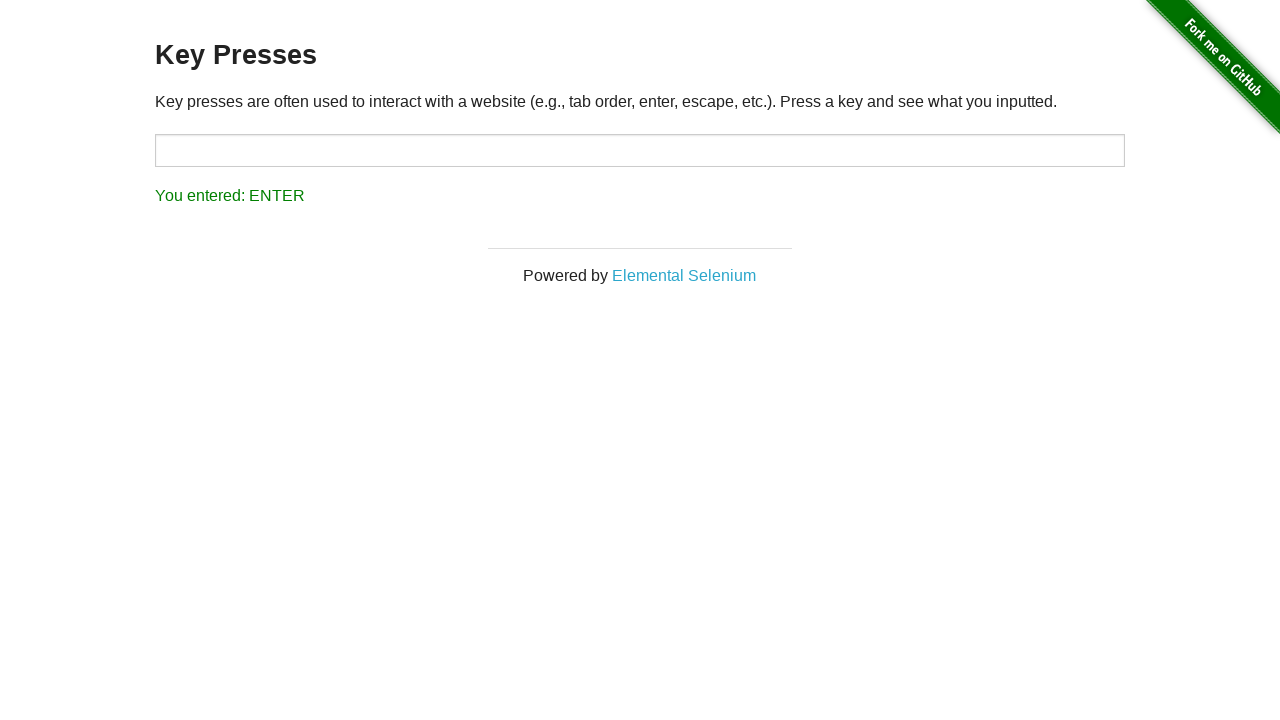

Retrieved result text from #result element
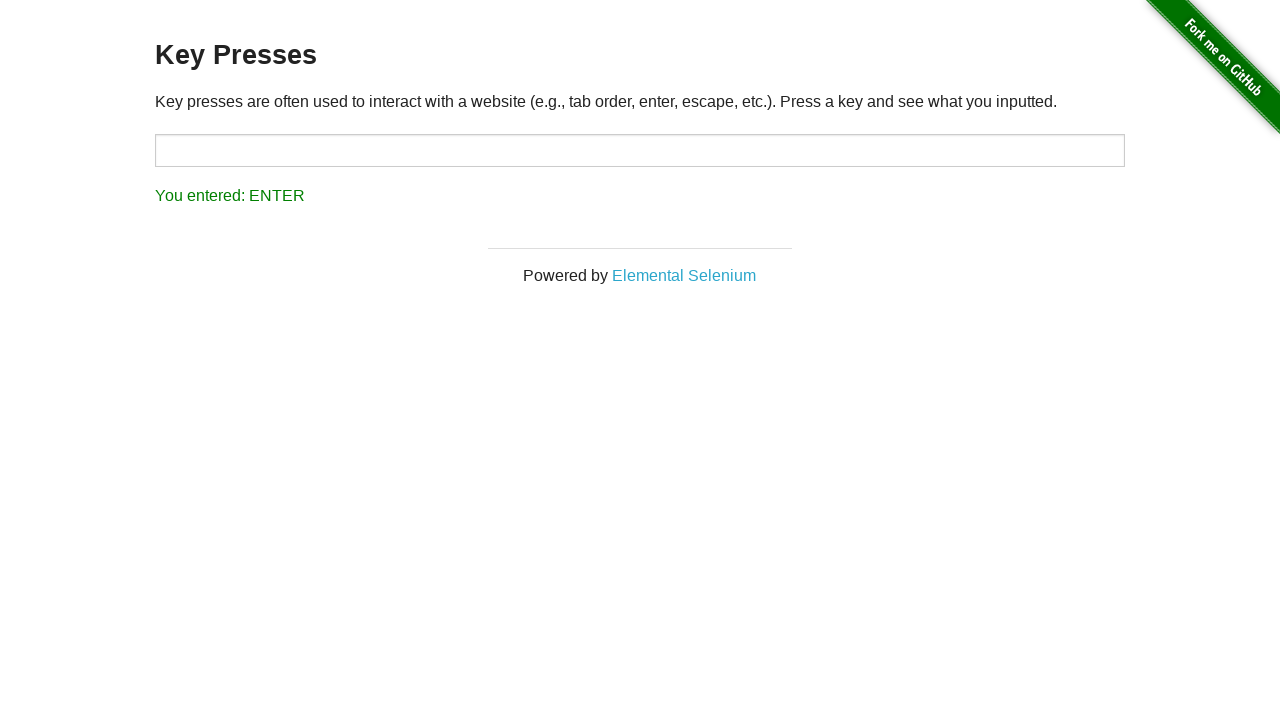

Verified ENTER key press was detected in result text
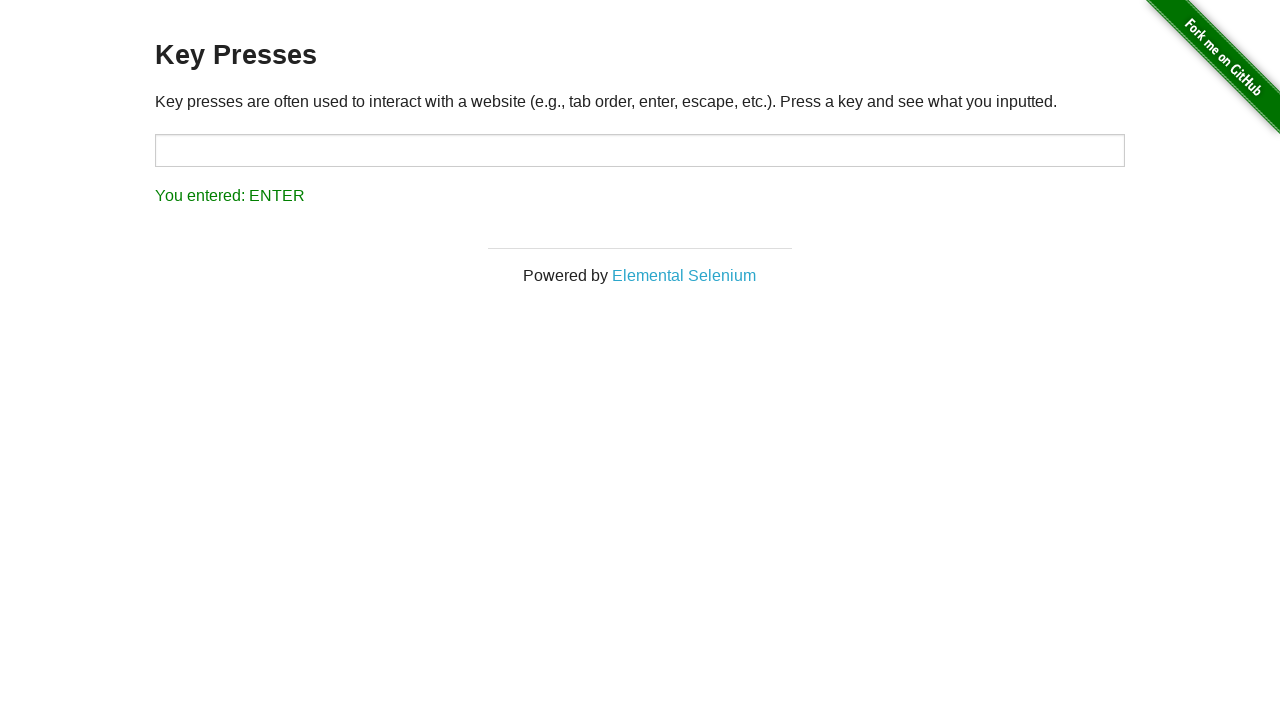

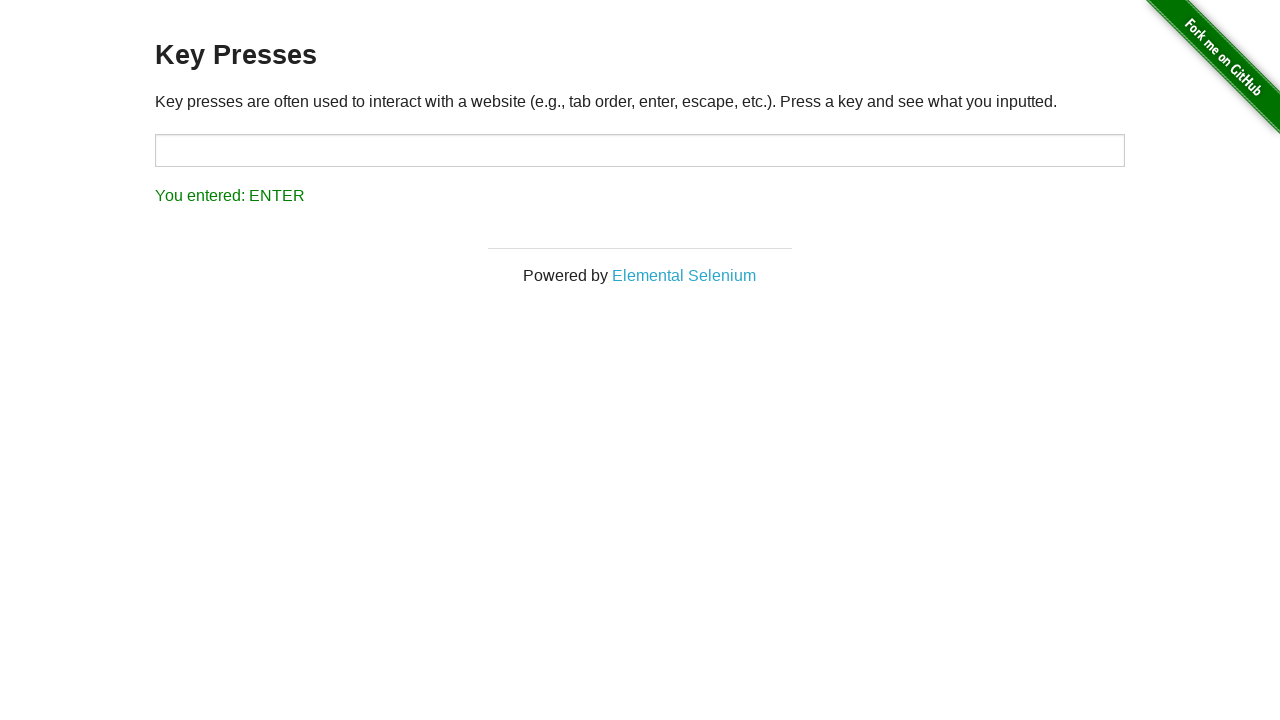